Navigates to the Selenium website and scrolls down to the News section heading using JavaScript scroll into view functionality

Starting URL: https://www.selenium.dev/

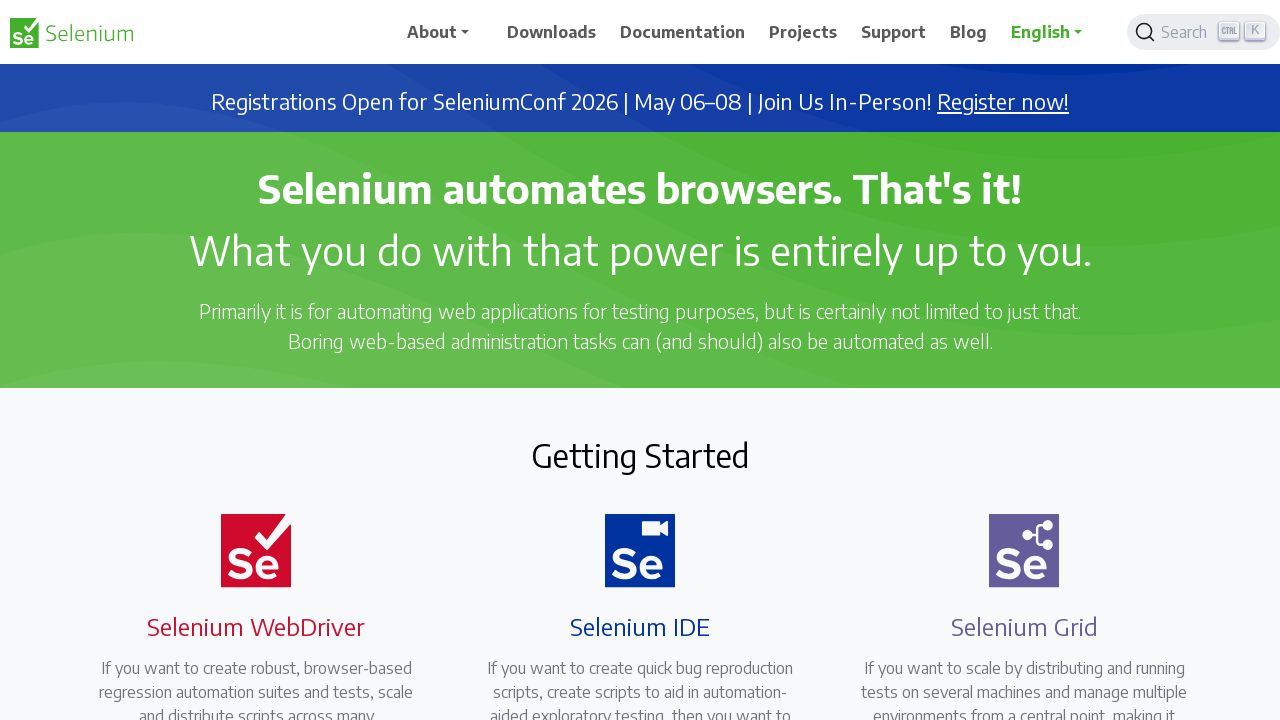

Navigated to Selenium website
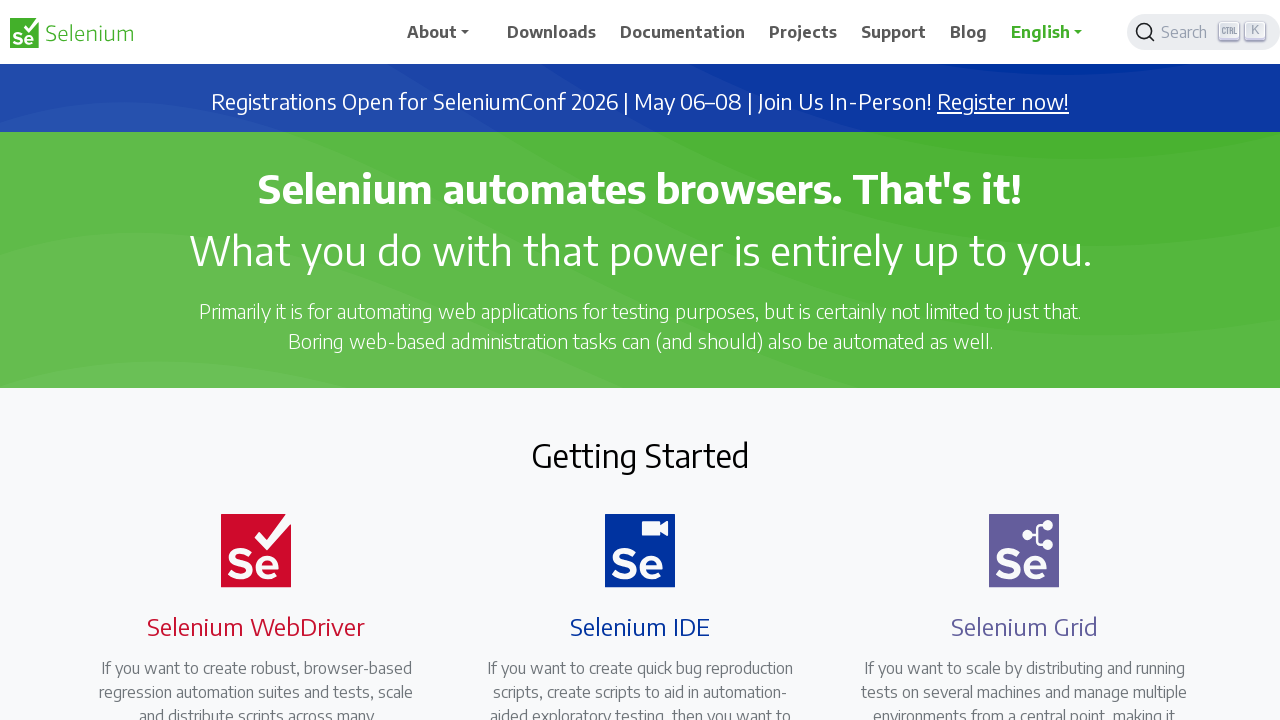

Located News section heading element
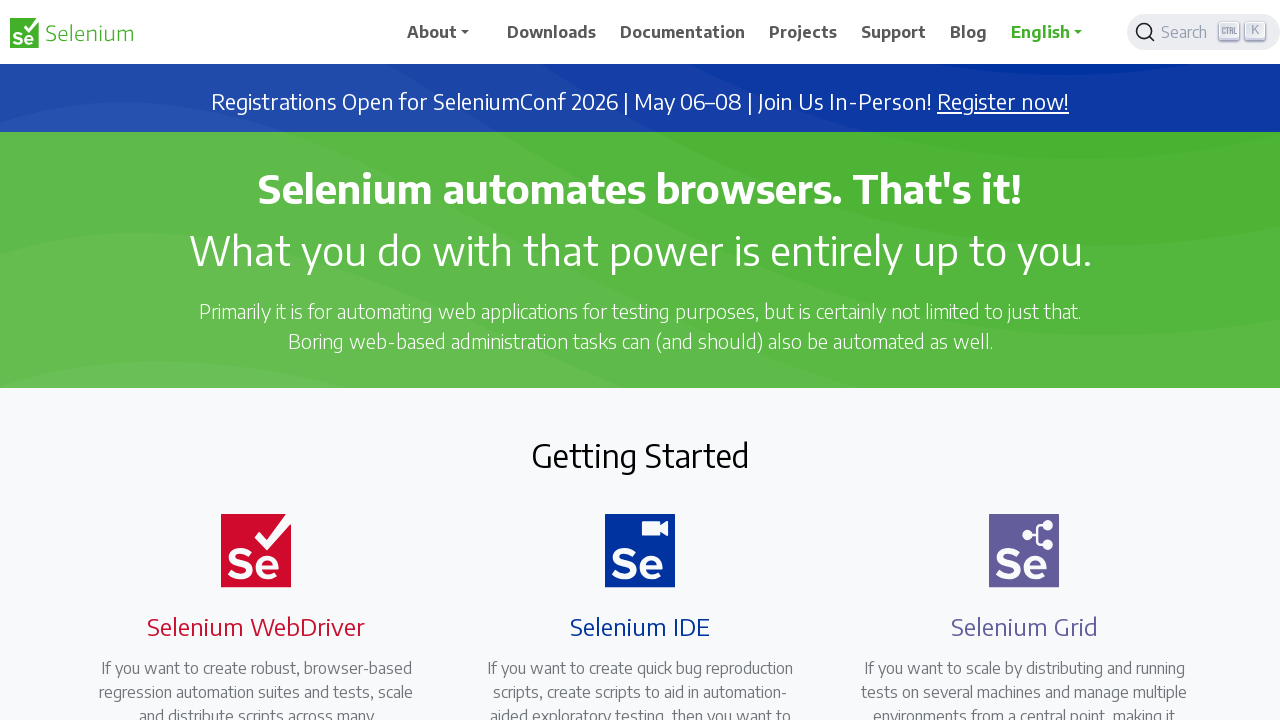

Scrolled to News section heading using scroll into view functionality
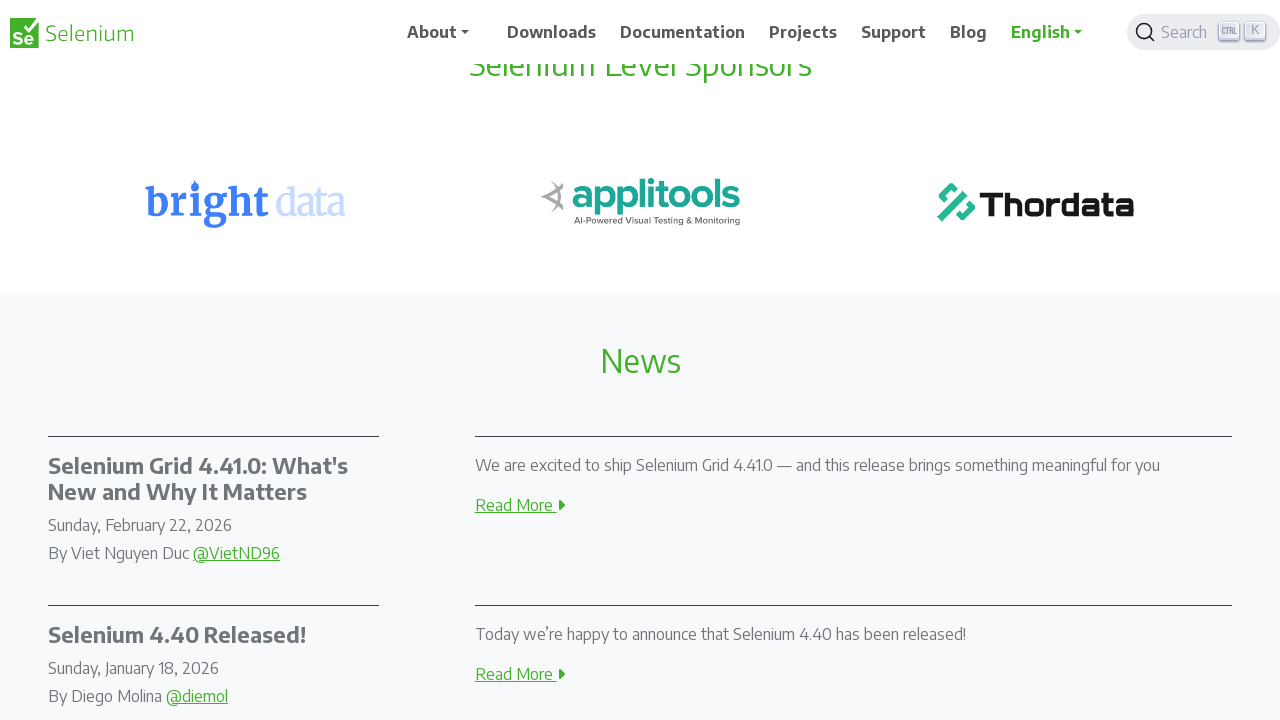

Waited for scroll effect to complete
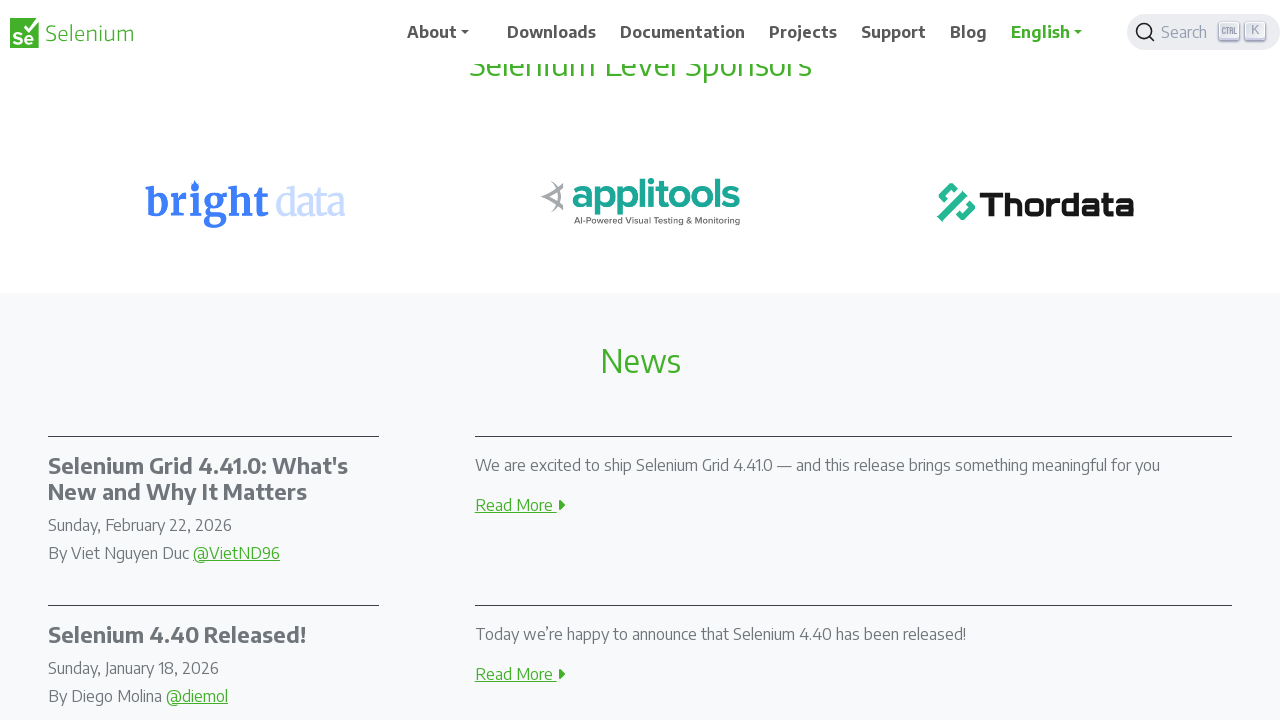

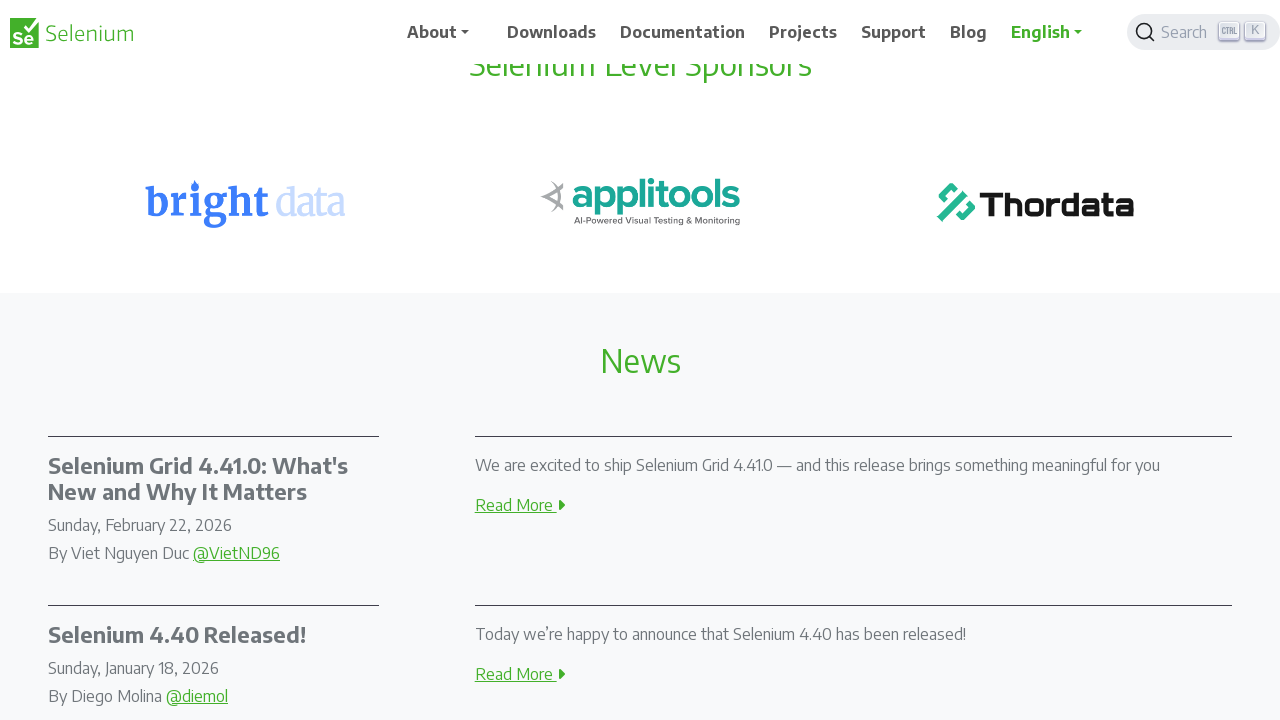